Tests that main section and footer become visible when items are added

Starting URL: https://demo.playwright.dev/todomvc

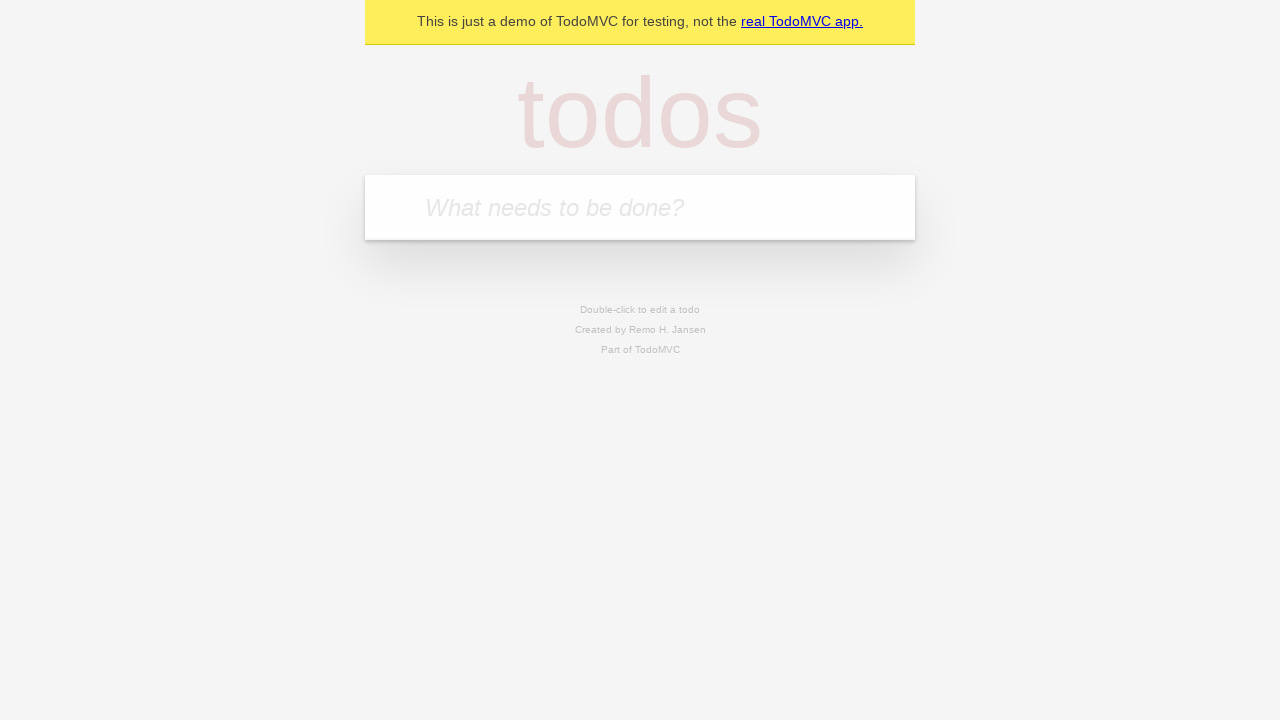

Filled new todo input with 'buy some cheese' on .new-todo
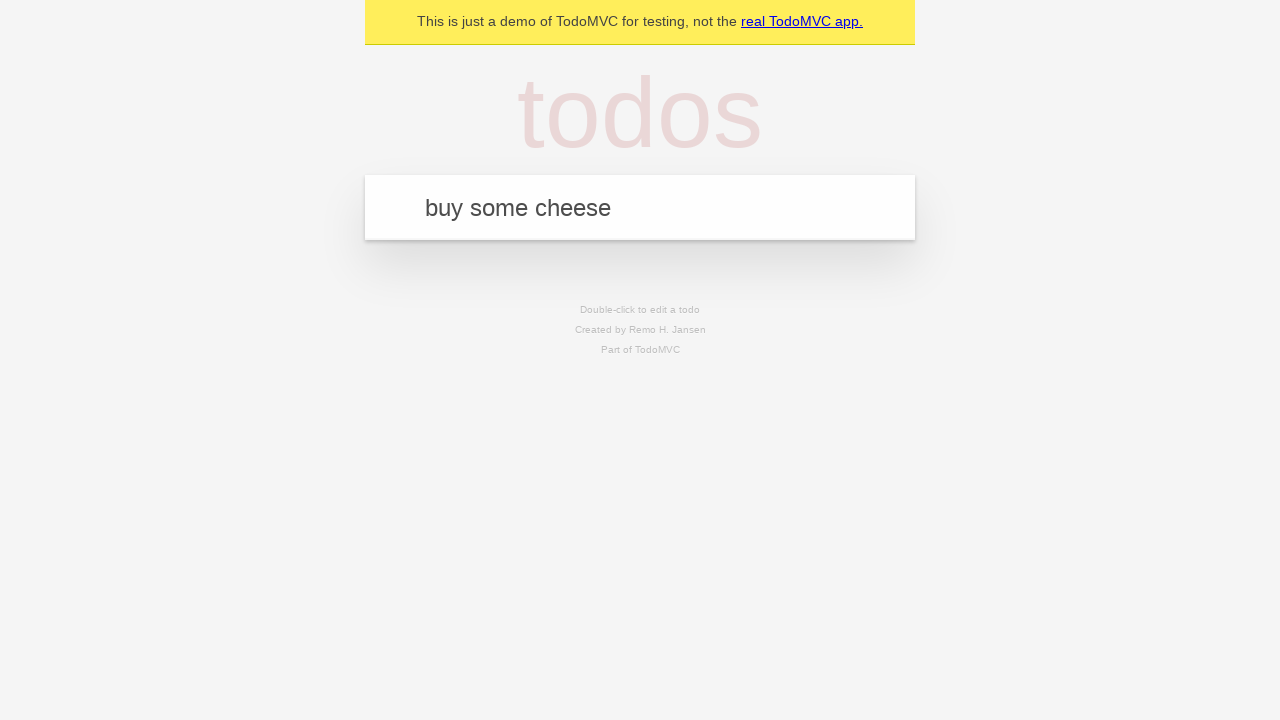

Pressed Enter to add todo item on .new-todo
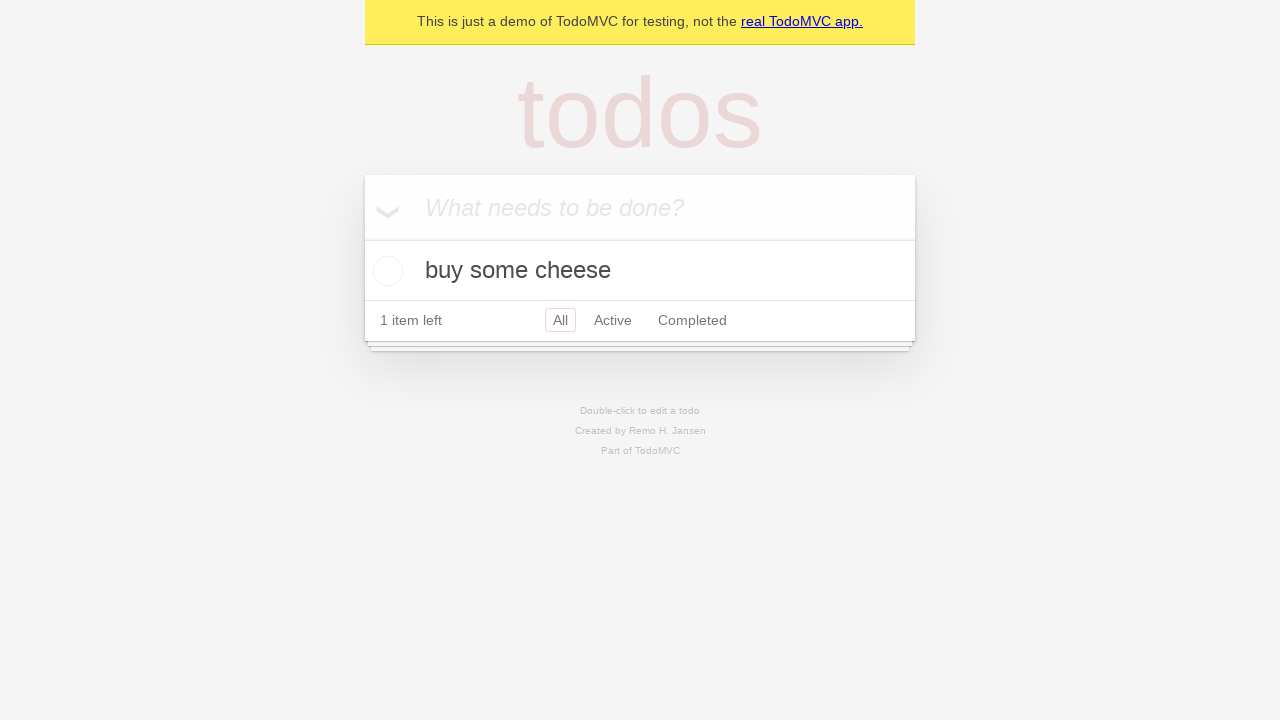

Main section became visible after adding item
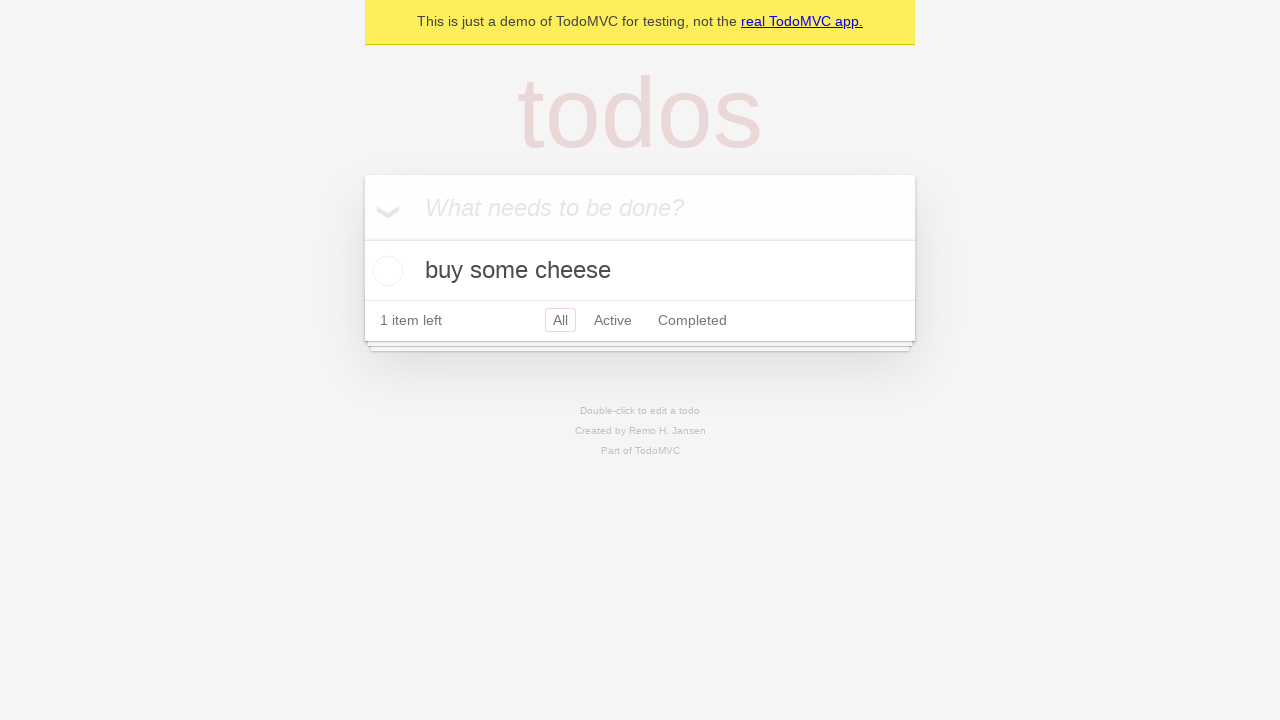

Footer section became visible after adding item
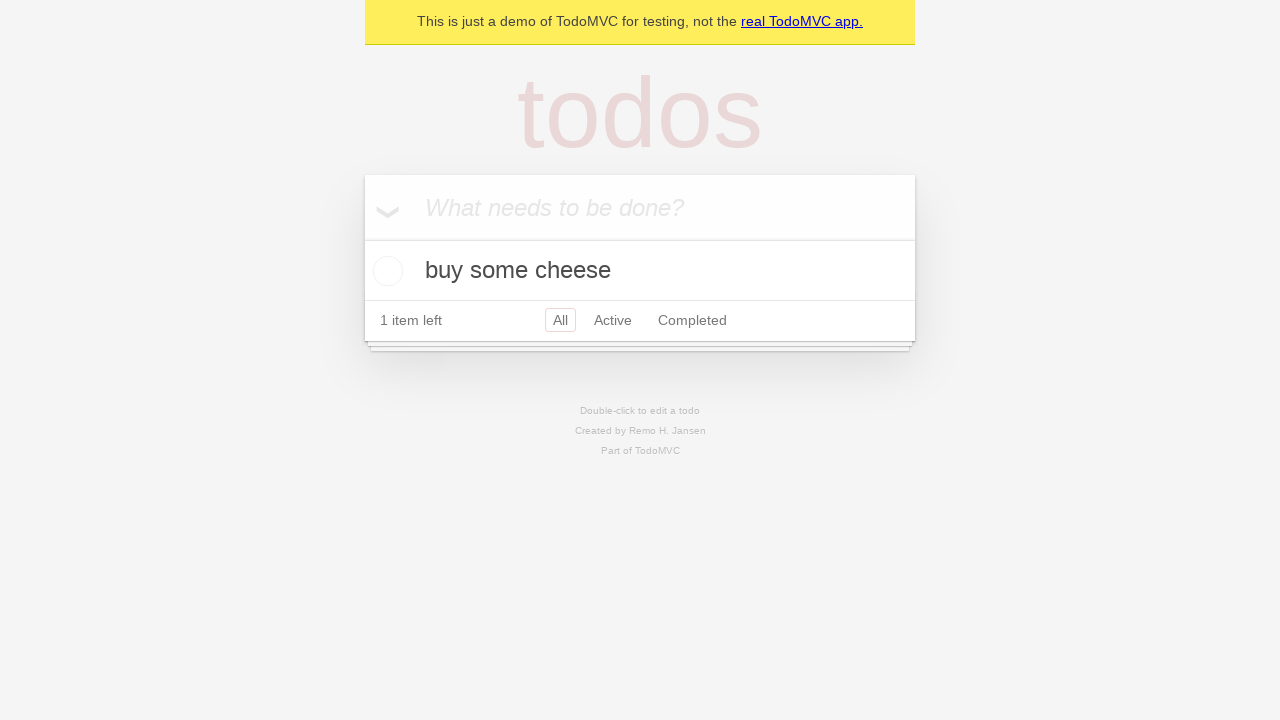

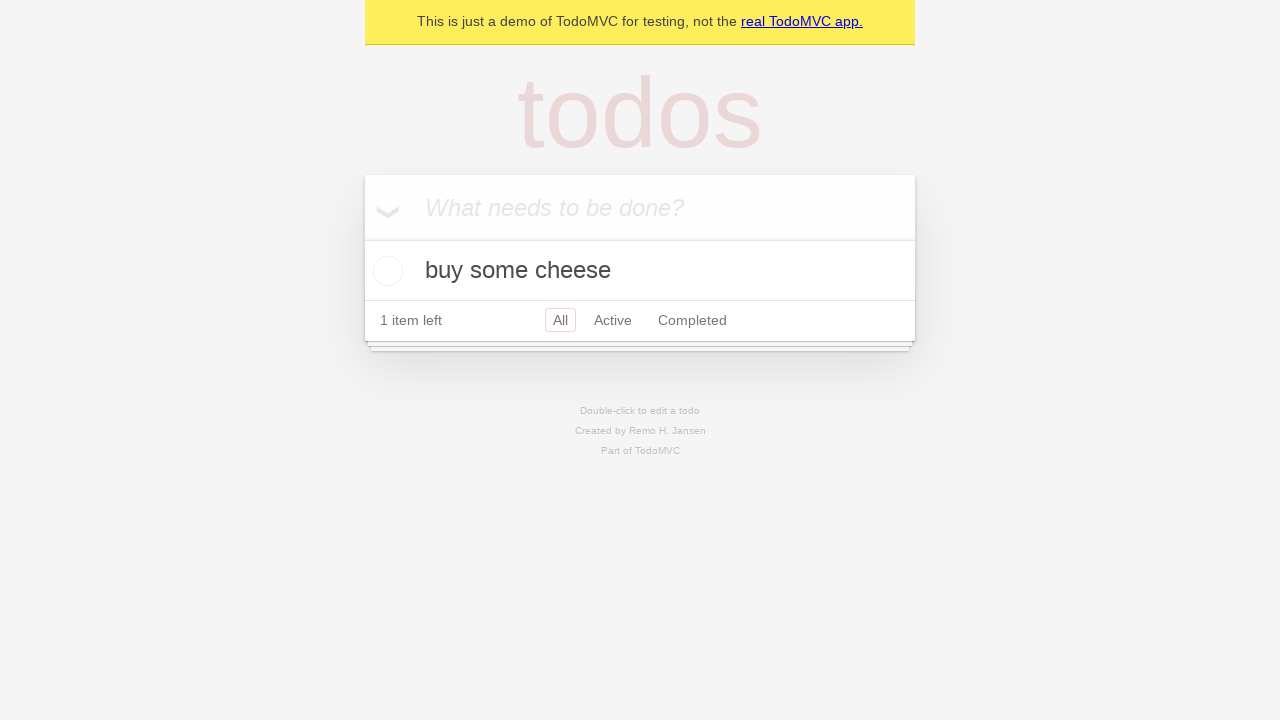